Tests login form validation when both username and password are empty, expecting "Credentials are required" error message

Starting URL: https://anatoly-karpovich.github.io/demo-login-form/

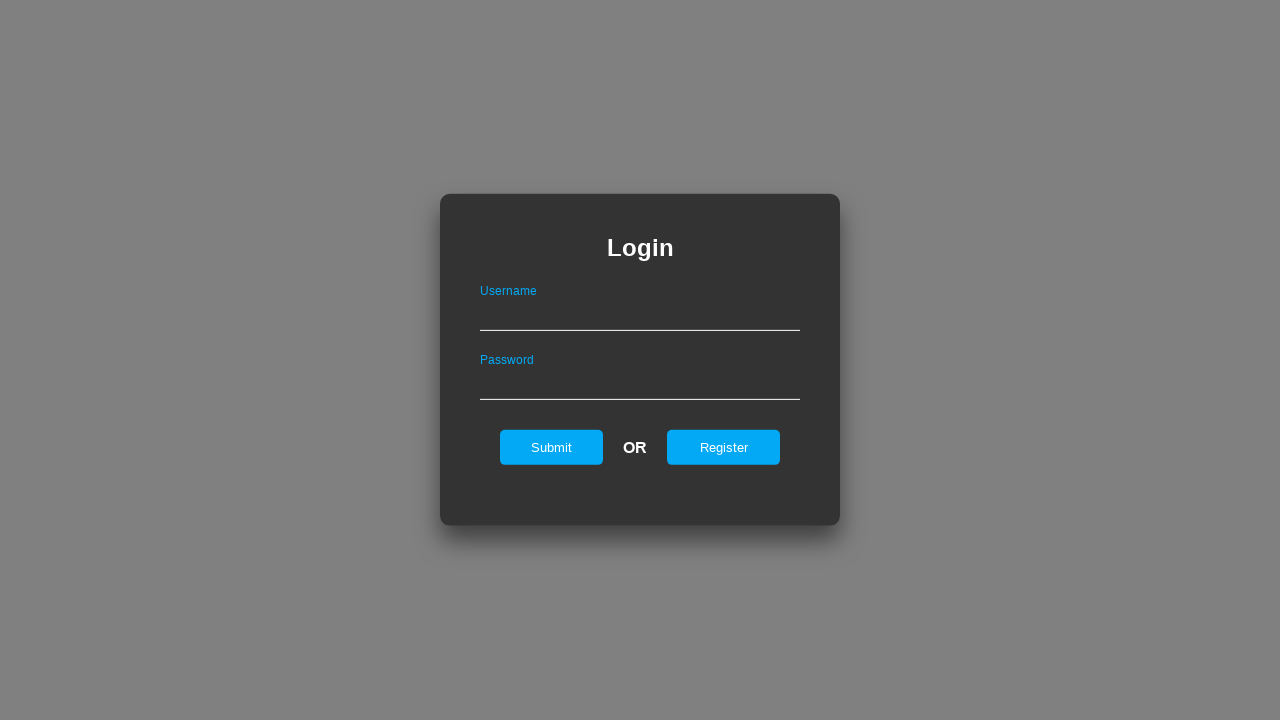

Login form loaded and is visible
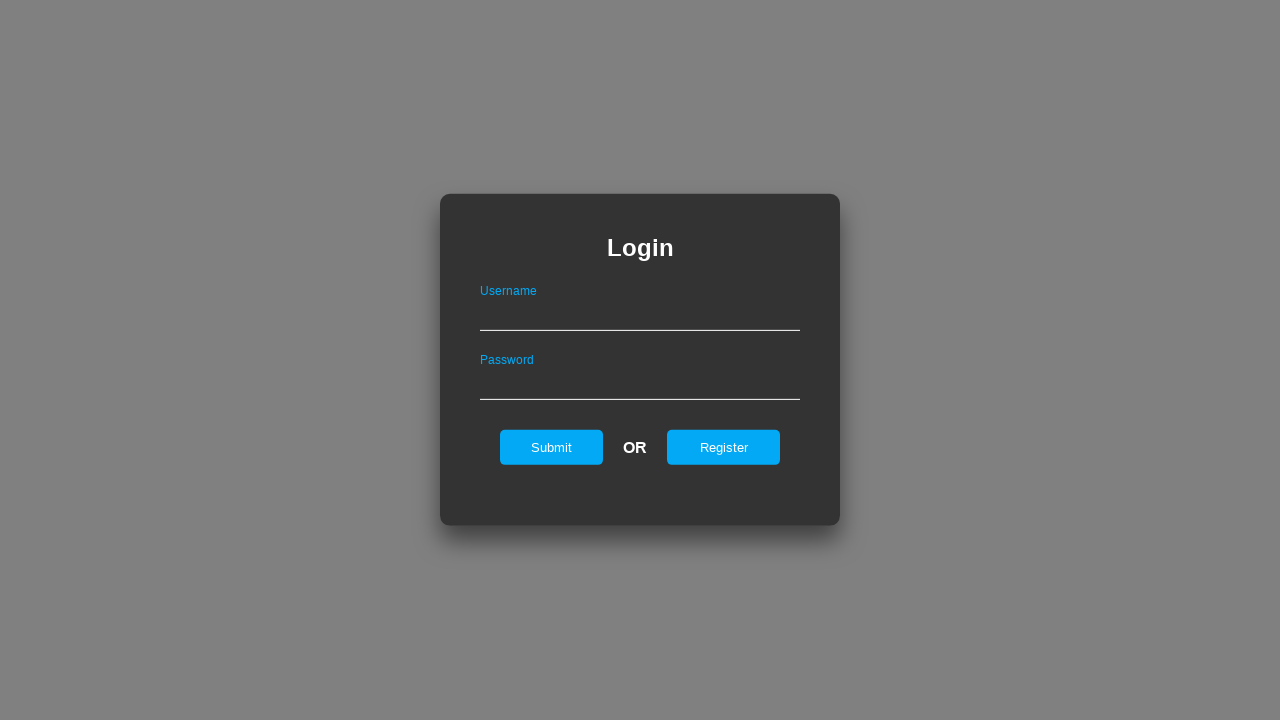

Clicked submit button with both username and password fields empty at (552, 447) on #submit
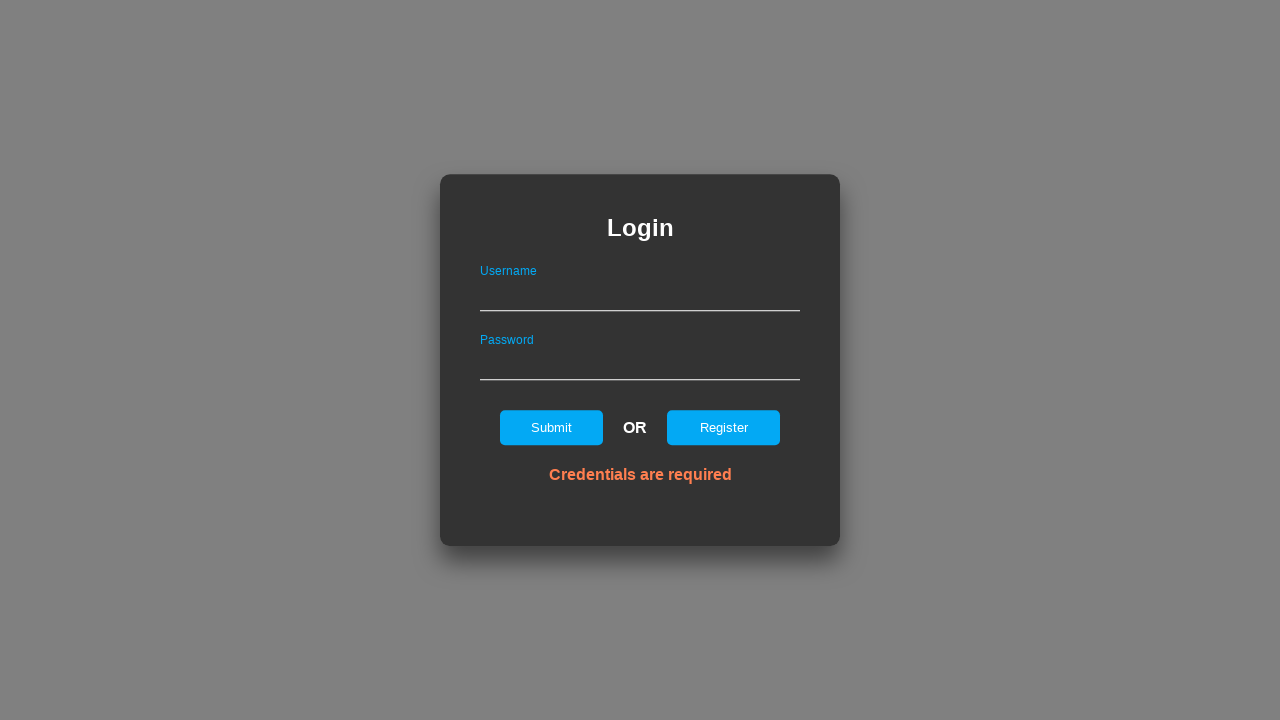

Error message element appeared
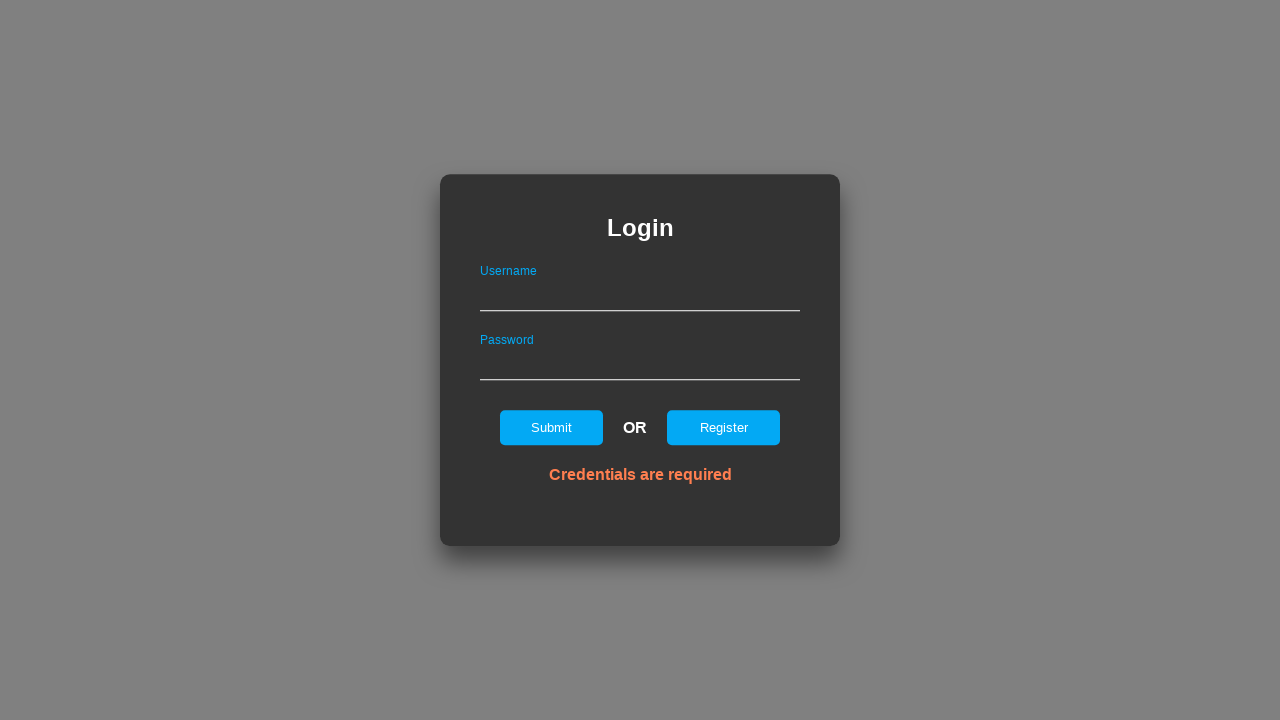

Verified error message displays 'Credentials are required'
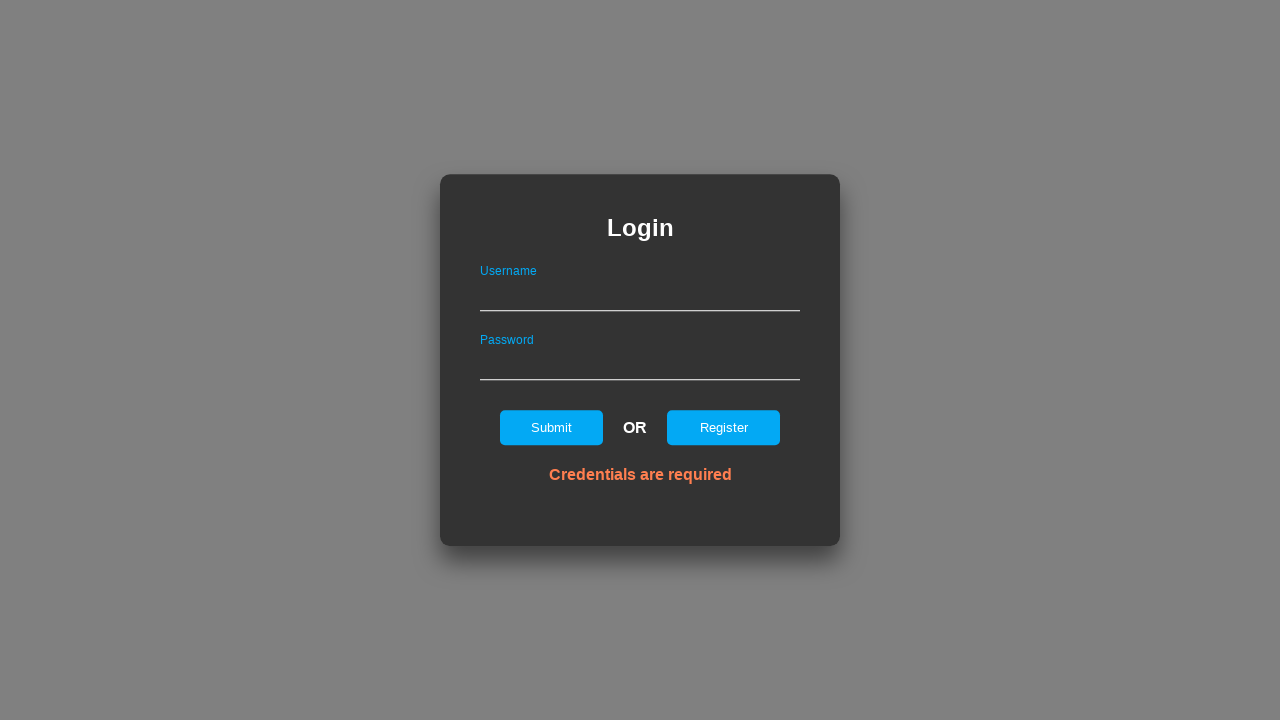

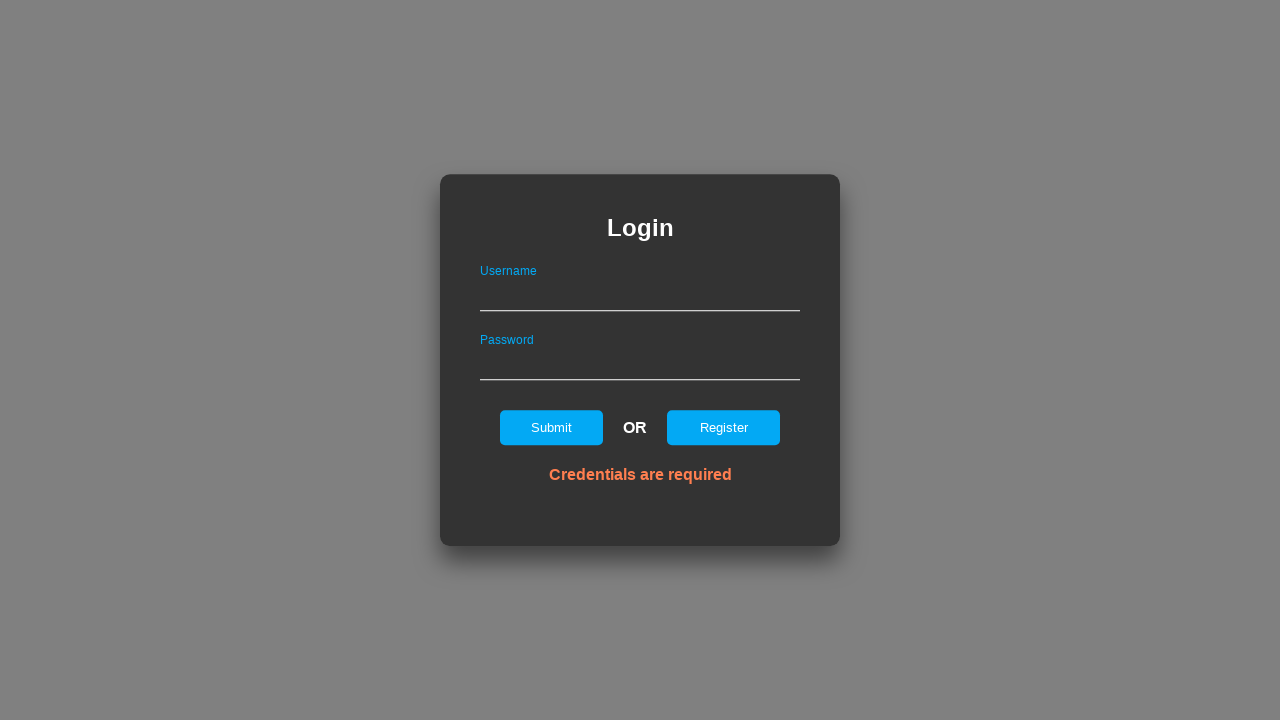